Tests JavaScript alert handling by clicking buttons that trigger alerts, then accepting the alert dialogs. Covers both simple alerts and confirm dialogs with OK/Cancel options.

Starting URL: https://demo.automationtesting.in/Alerts.html

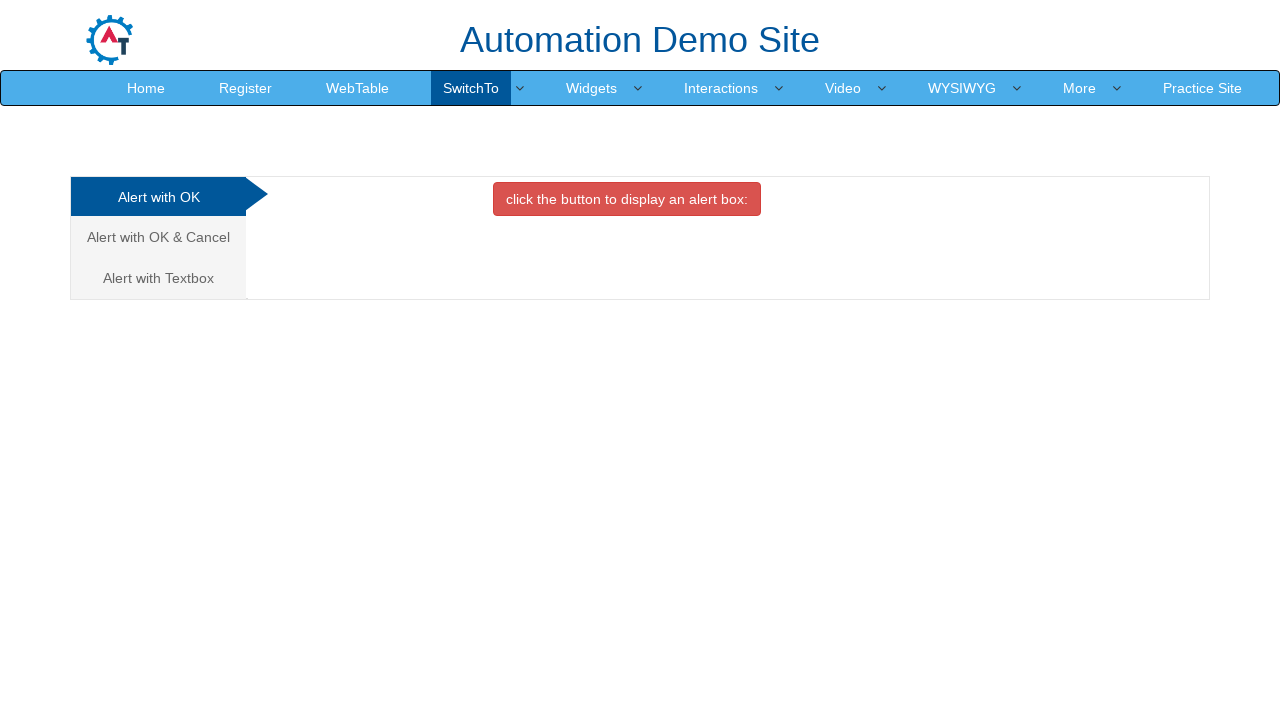

Clicked button to trigger simple alert at (627, 199) on button[onclick='alertbox()']
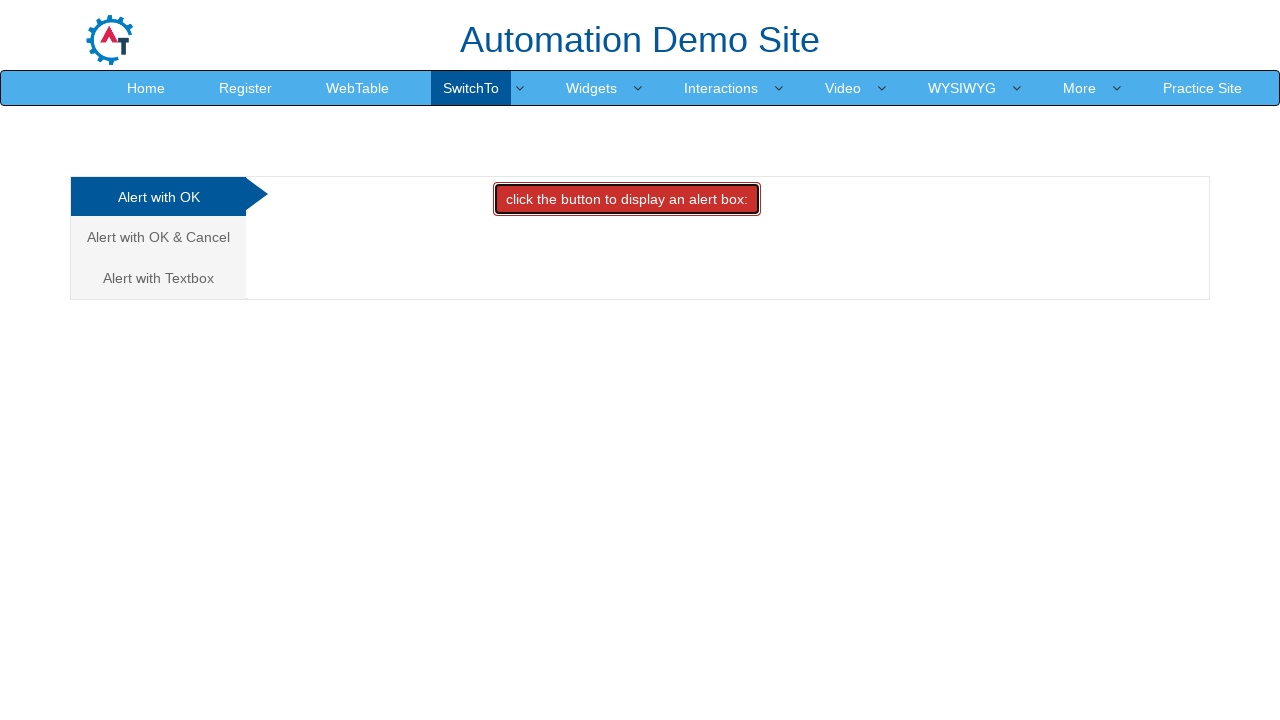

Registered dialog handler to accept alerts
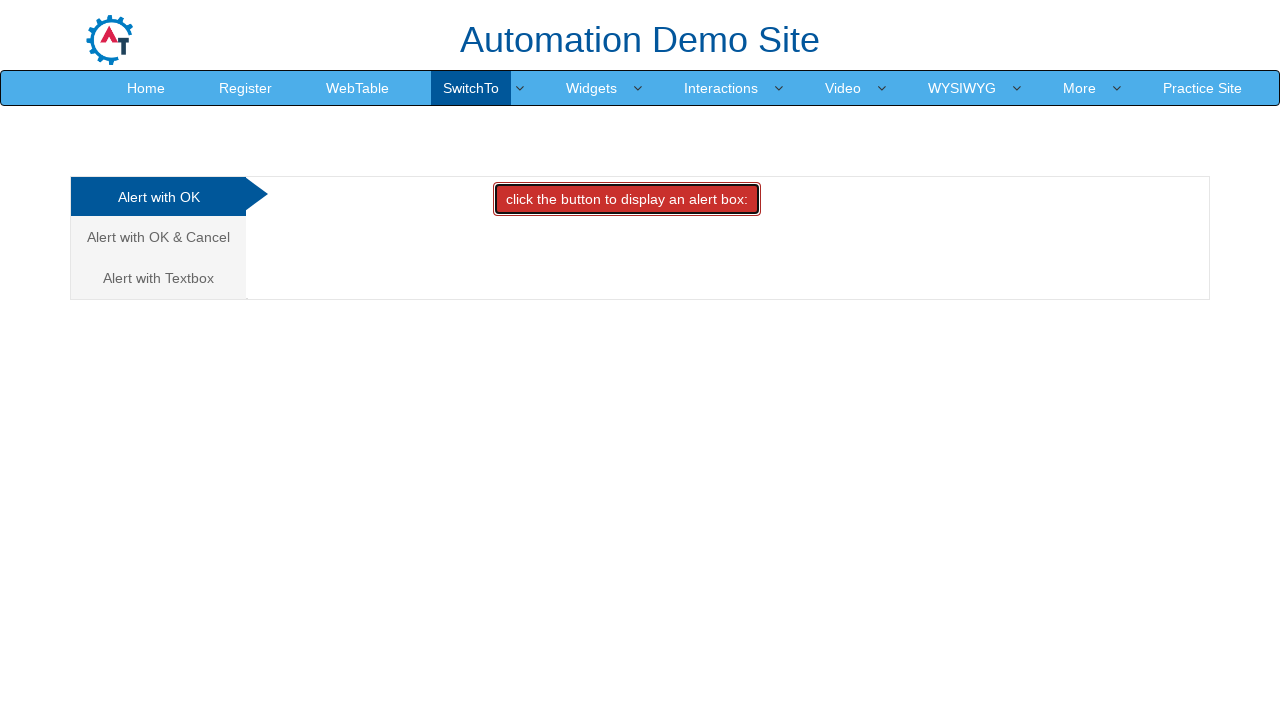

Waited 500ms for alert dialog to appear and be accepted
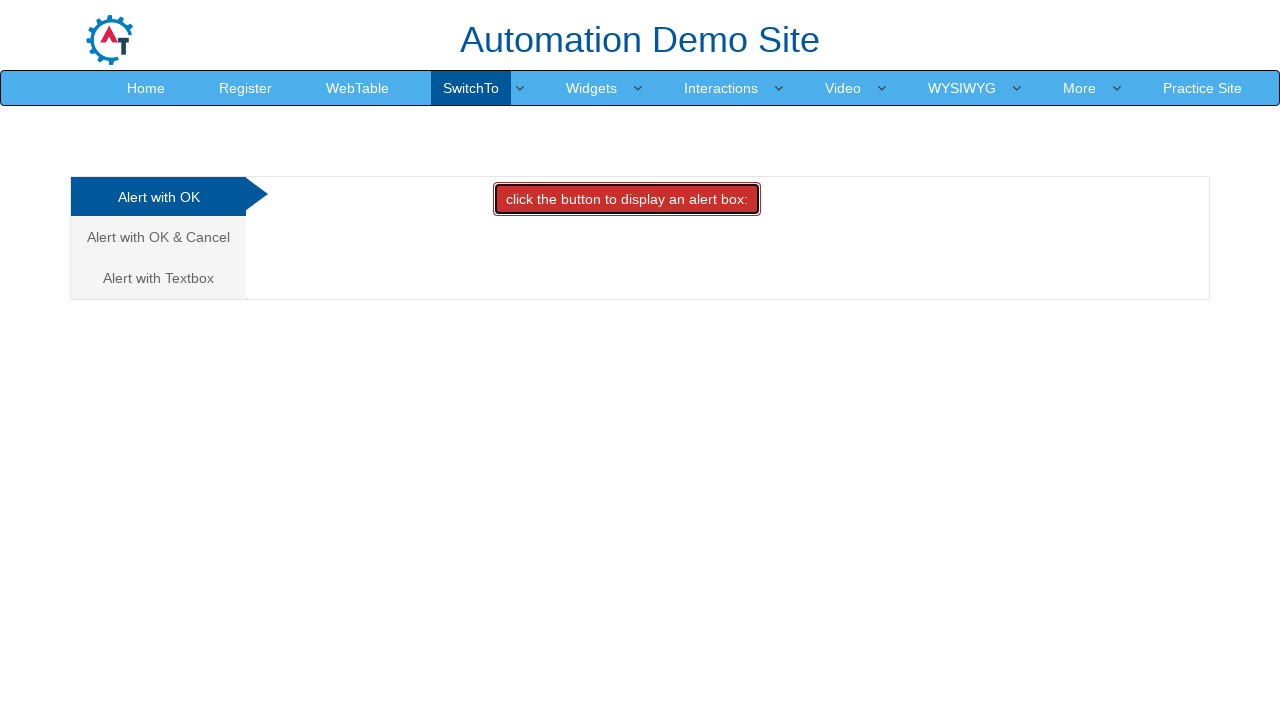

Clicked on 'Alert with OK & Cancel' tab at (158, 237) on xpath=//a[text()='Alert with OK & Cancel ']
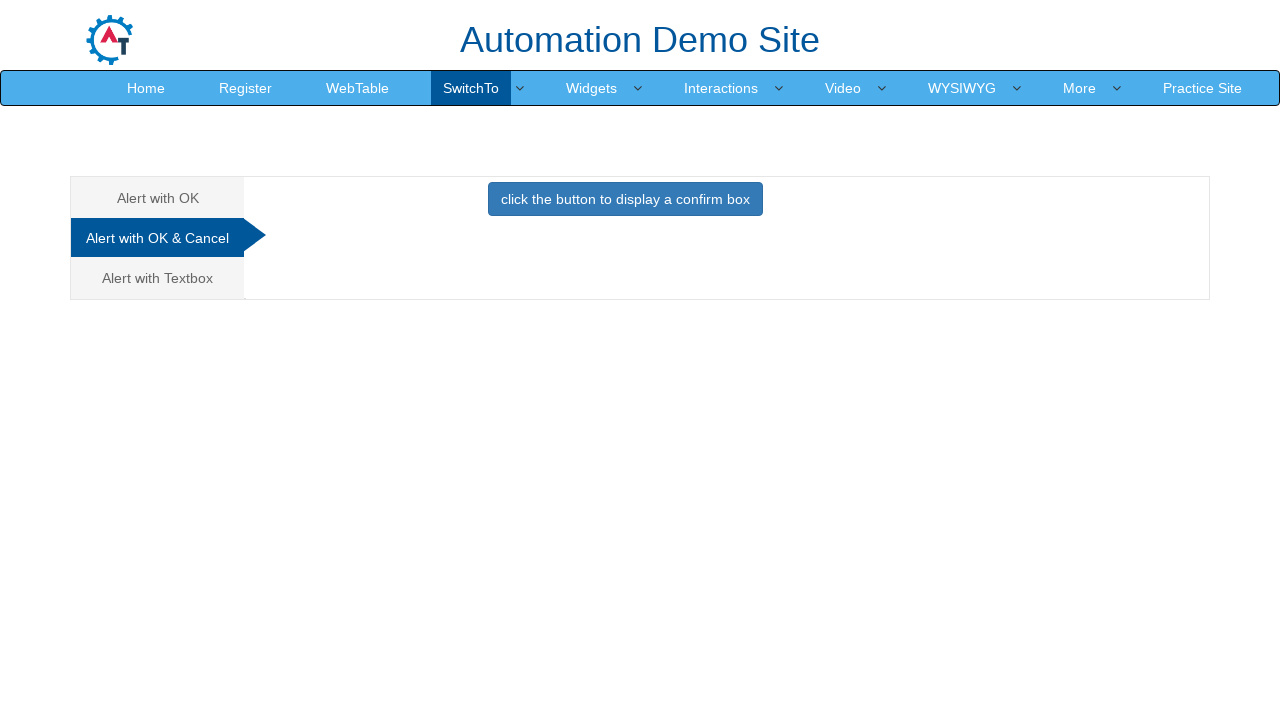

Clicked button to trigger confirm dialog at (625, 199) on button[onclick='confirmbox()']
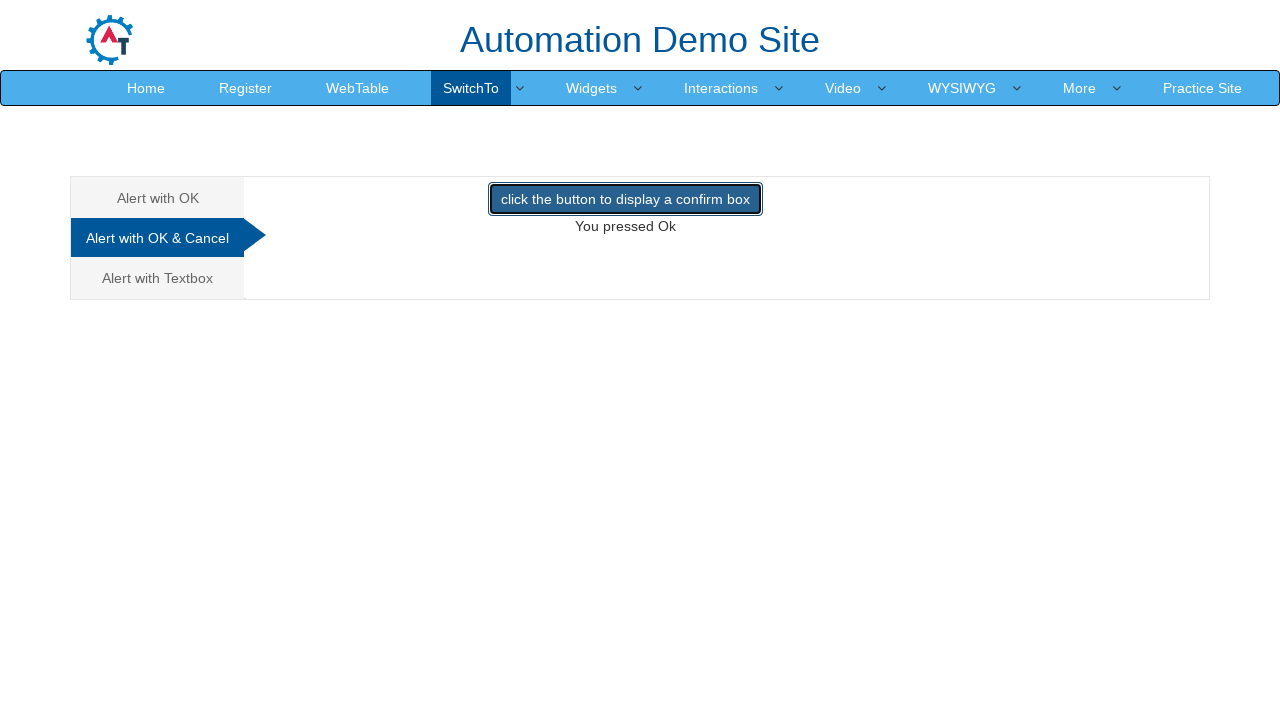

Waited 500ms for confirm dialog to appear and be accepted
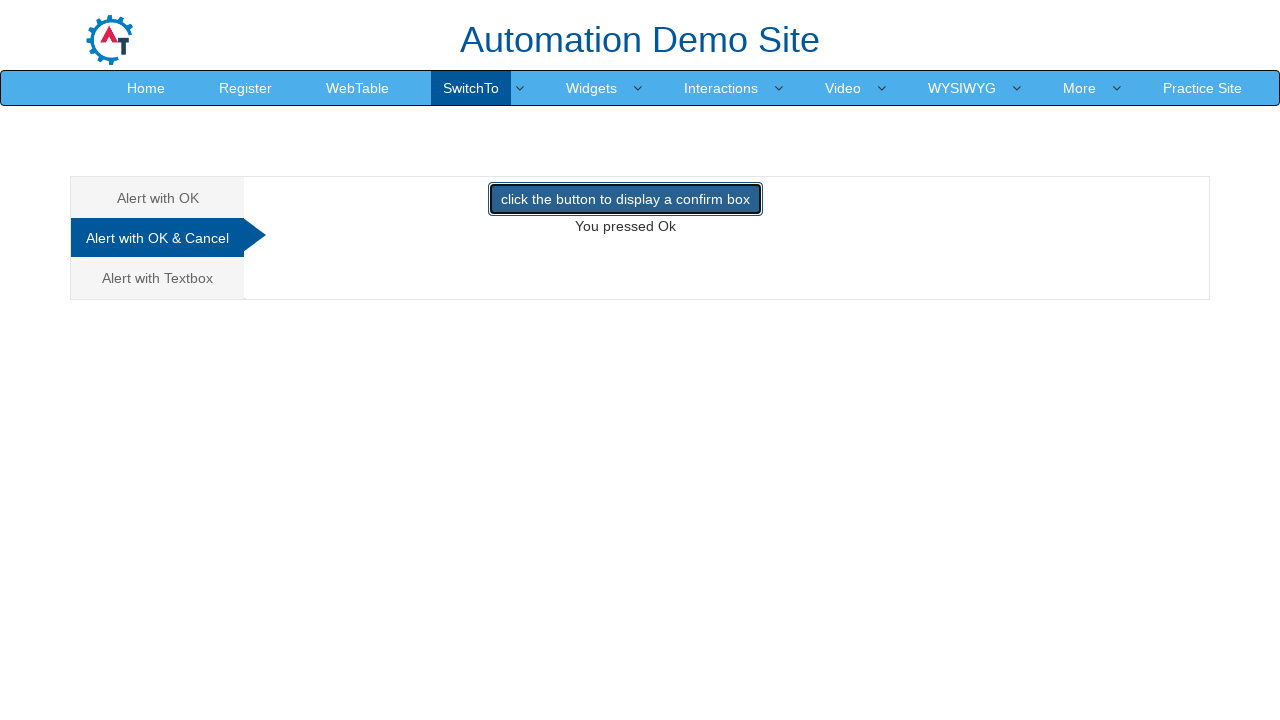

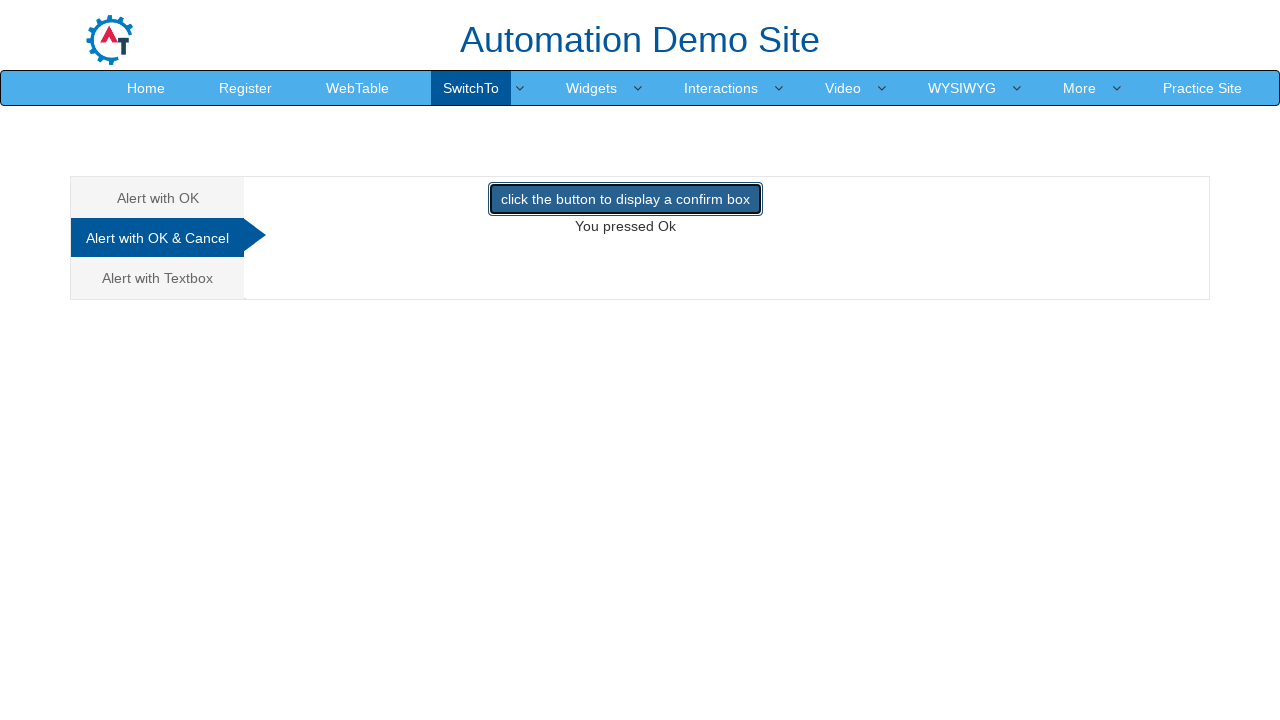